Tests checkbox interactions by finding sports checkboxes and clicking specific ones (soccer and football)

Starting URL: http://tizag.com/htmlT/htmlcheckboxes.php

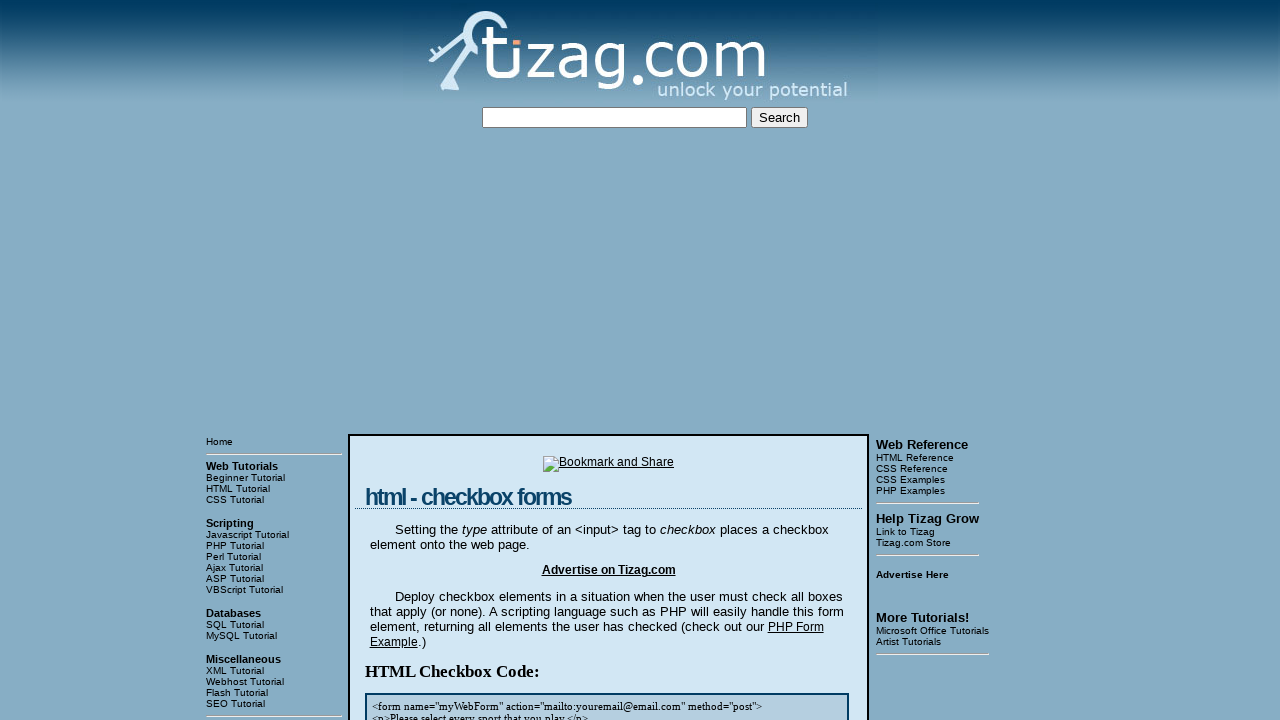

Located all sports checkboxes
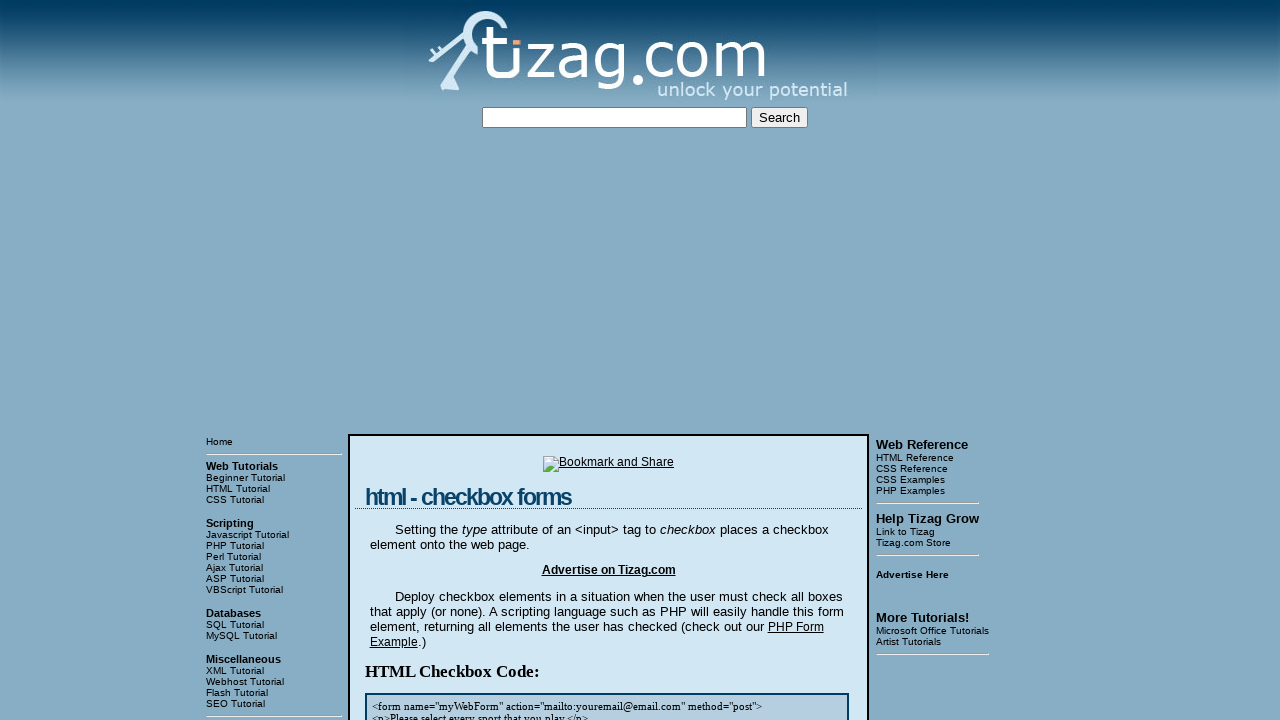

Clicked soccer checkbox at (422, 360) on xpath=//div[@class='display'][1]/input[@name='sports'] >> nth=0
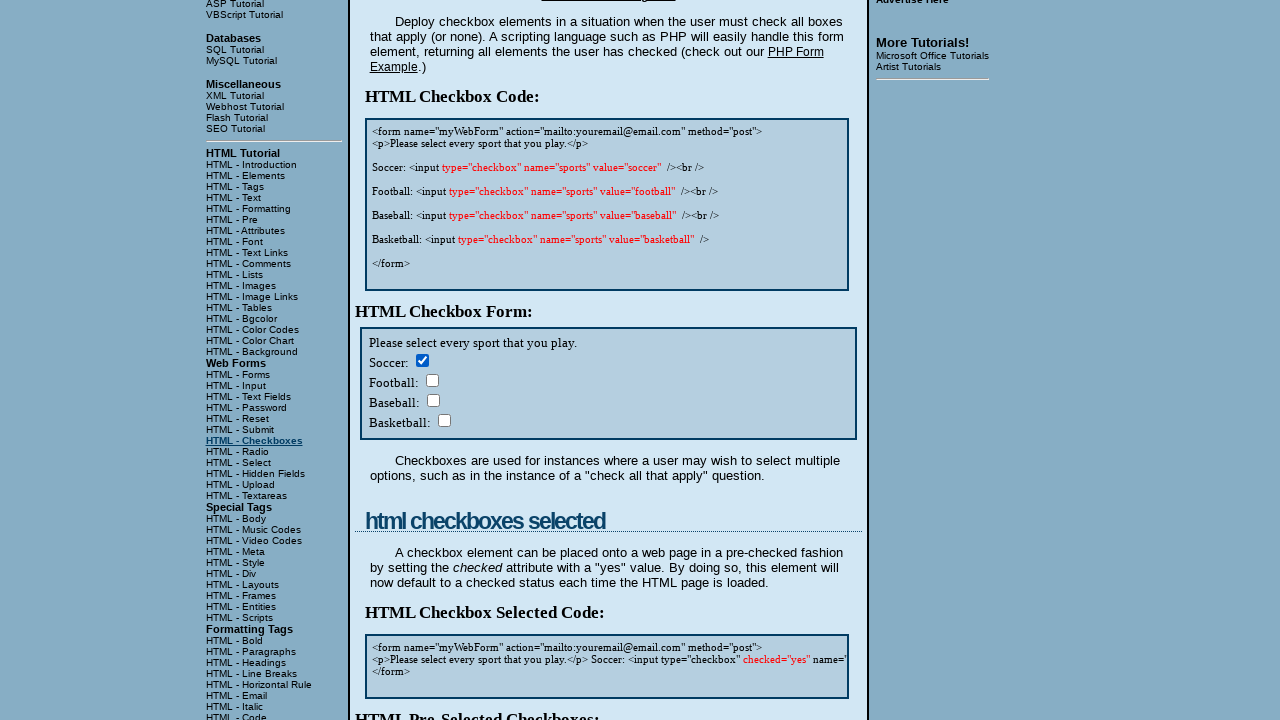

Clicked soccer checkbox at (422, 360) on xpath=//div[@class='display'][1]/input[@name='sports'] >> nth=0
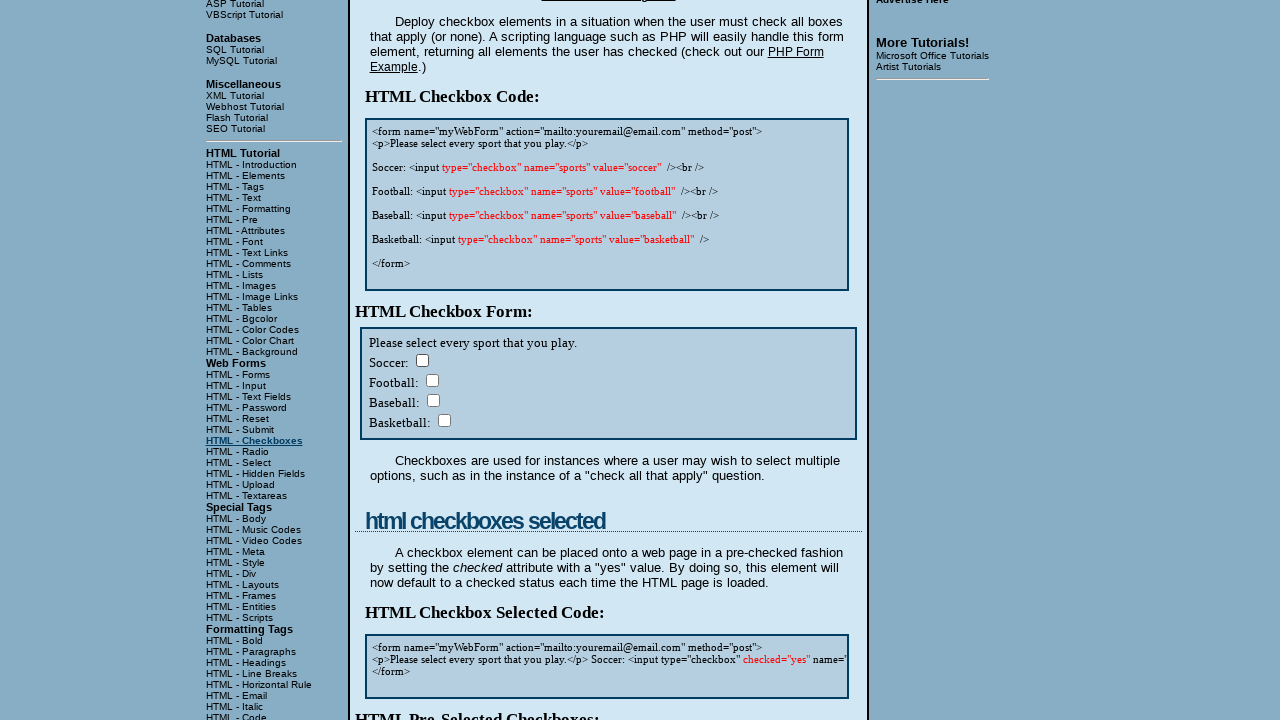

Clicked football checkbox at (432, 380) on xpath=//div[@class='display'][1]/input[@name='sports'] >> nth=1
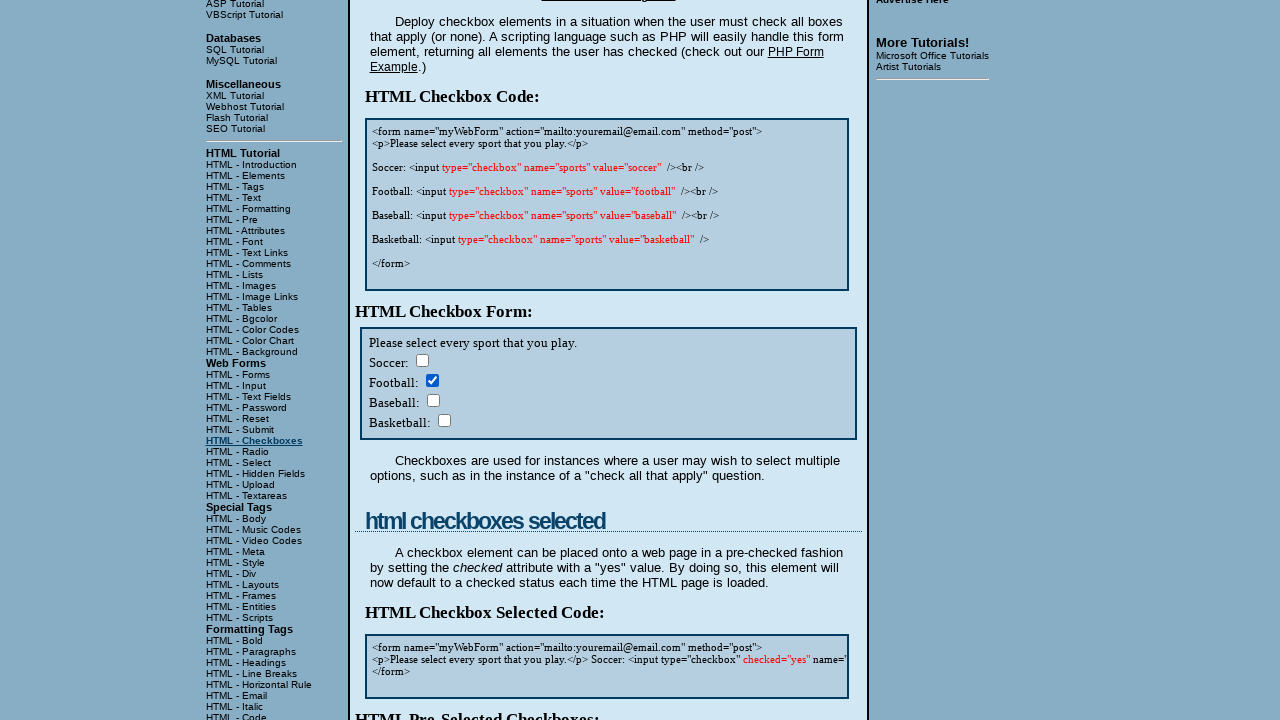

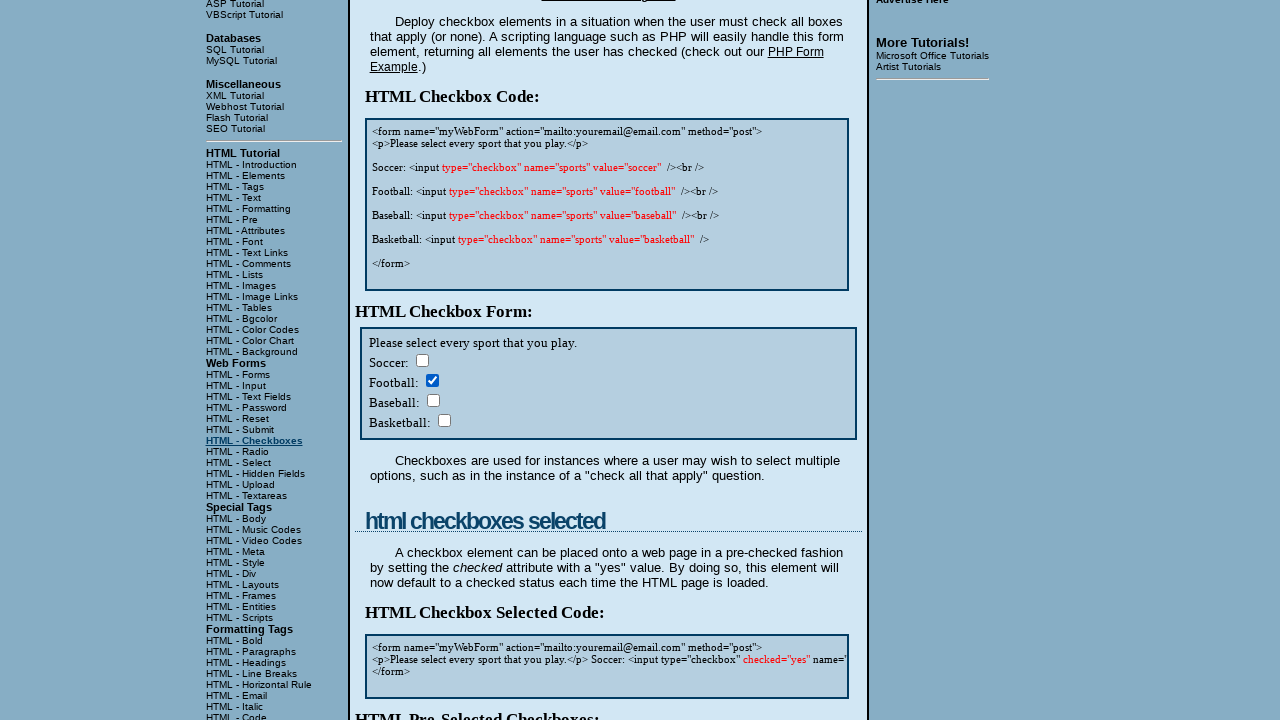